Tests web table sorting by clicking on the First Name column header in the second table

Starting URL: https://the-internet.herokuapp.com/tables

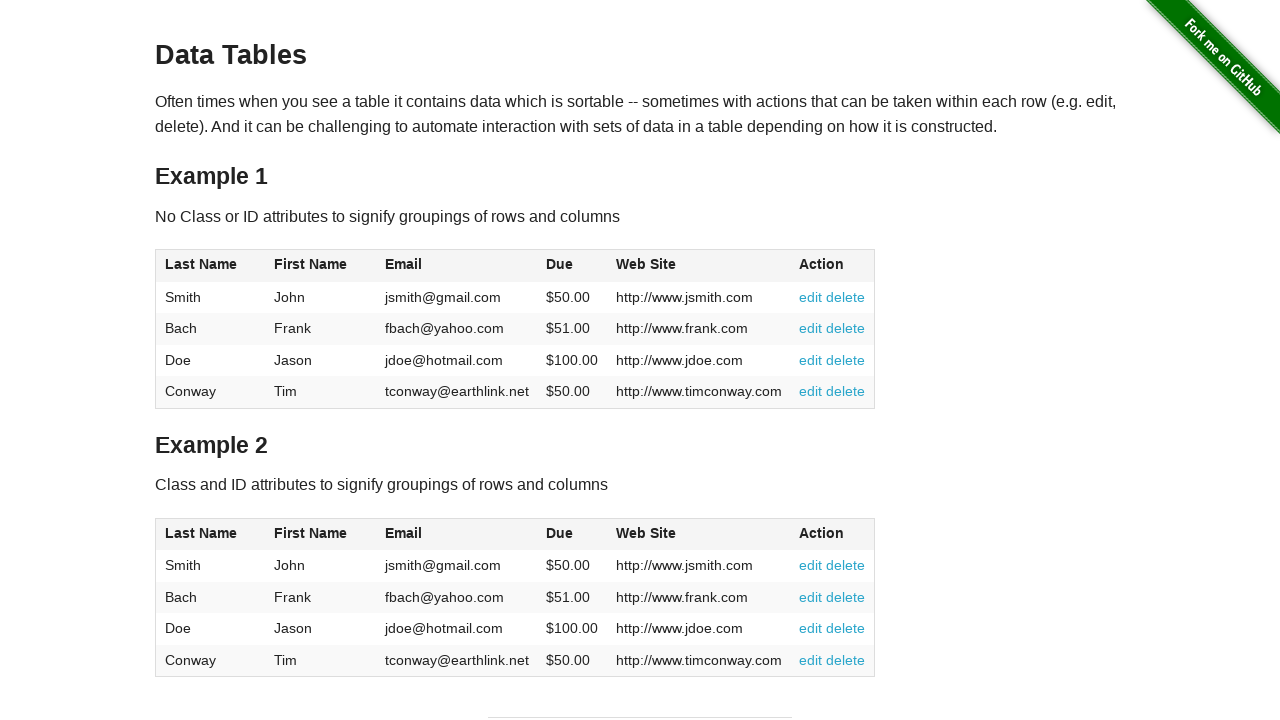

Waited for tables to load
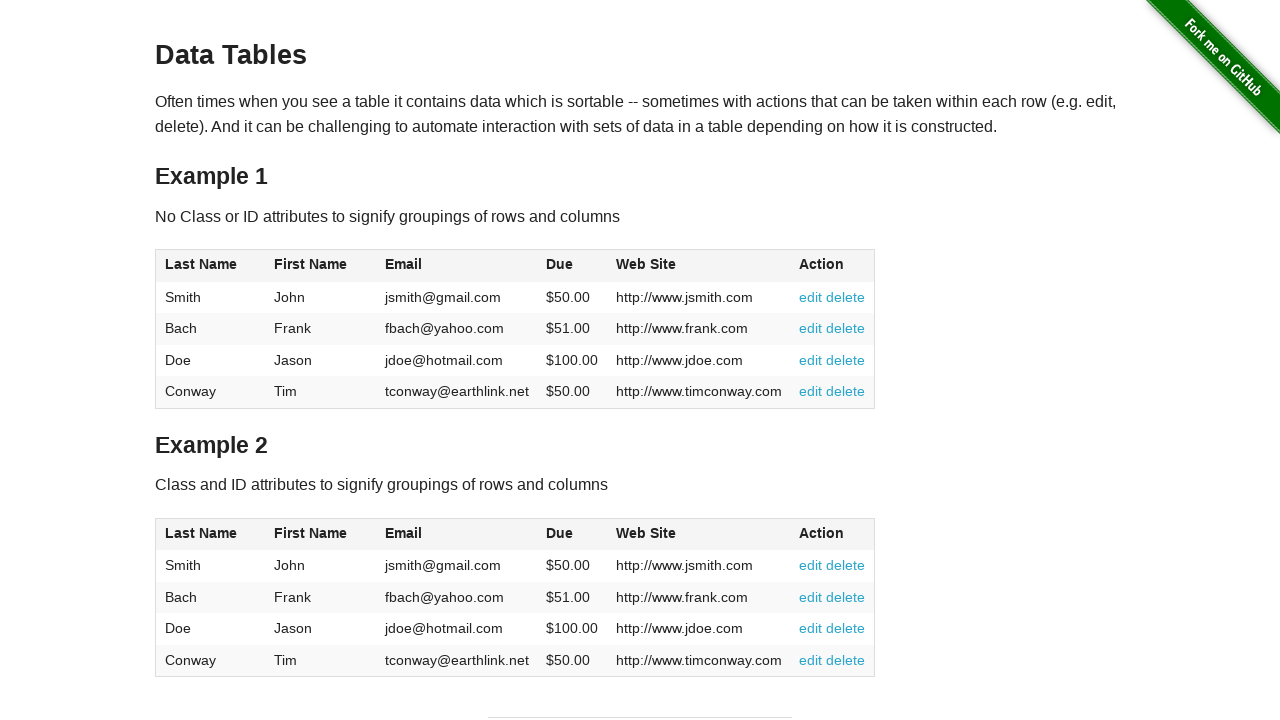

Located the second table
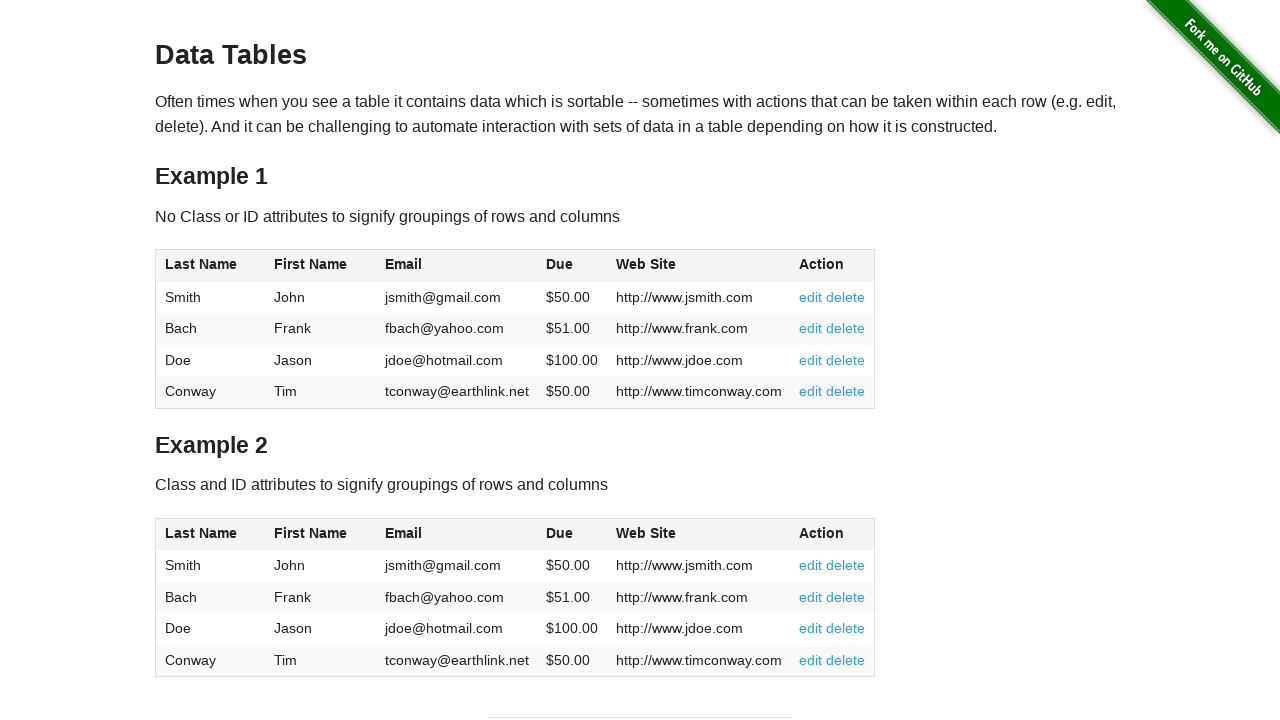

Located the First Name column header in the second table
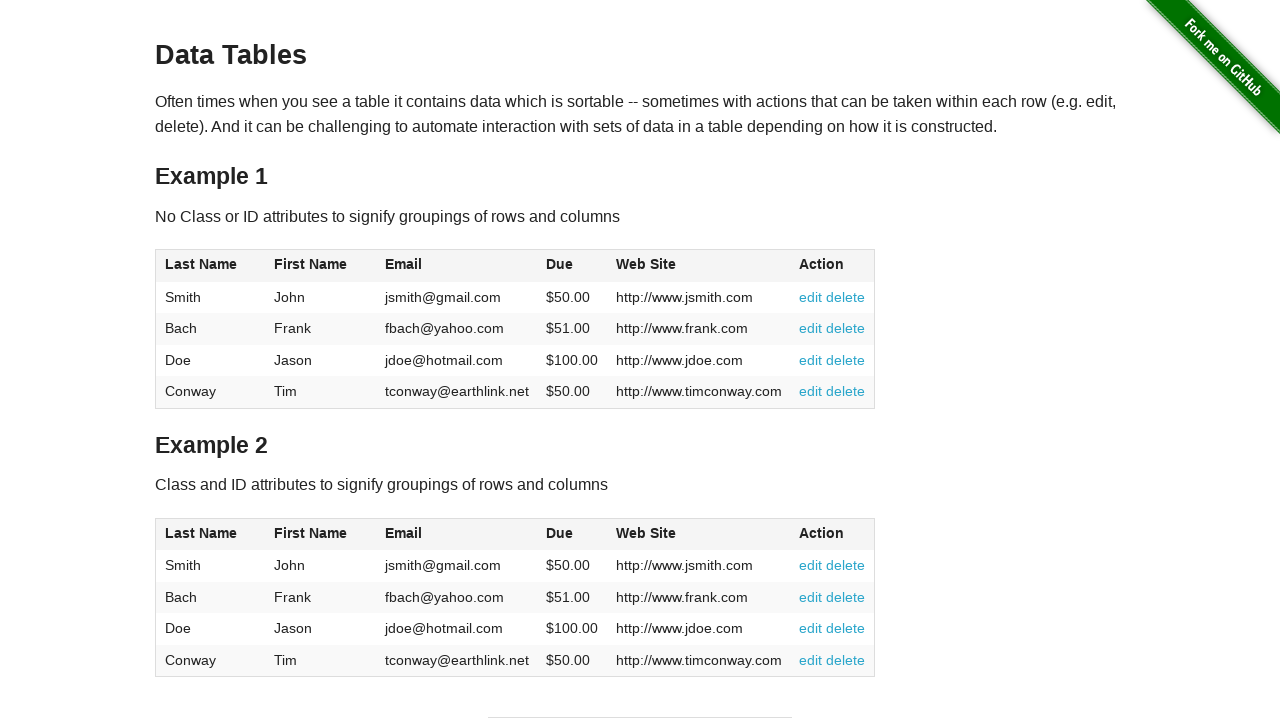

Clicked on the First Name column header to sort the second table at (321, 534) on table >> nth=1 >> thead th >> nth=1
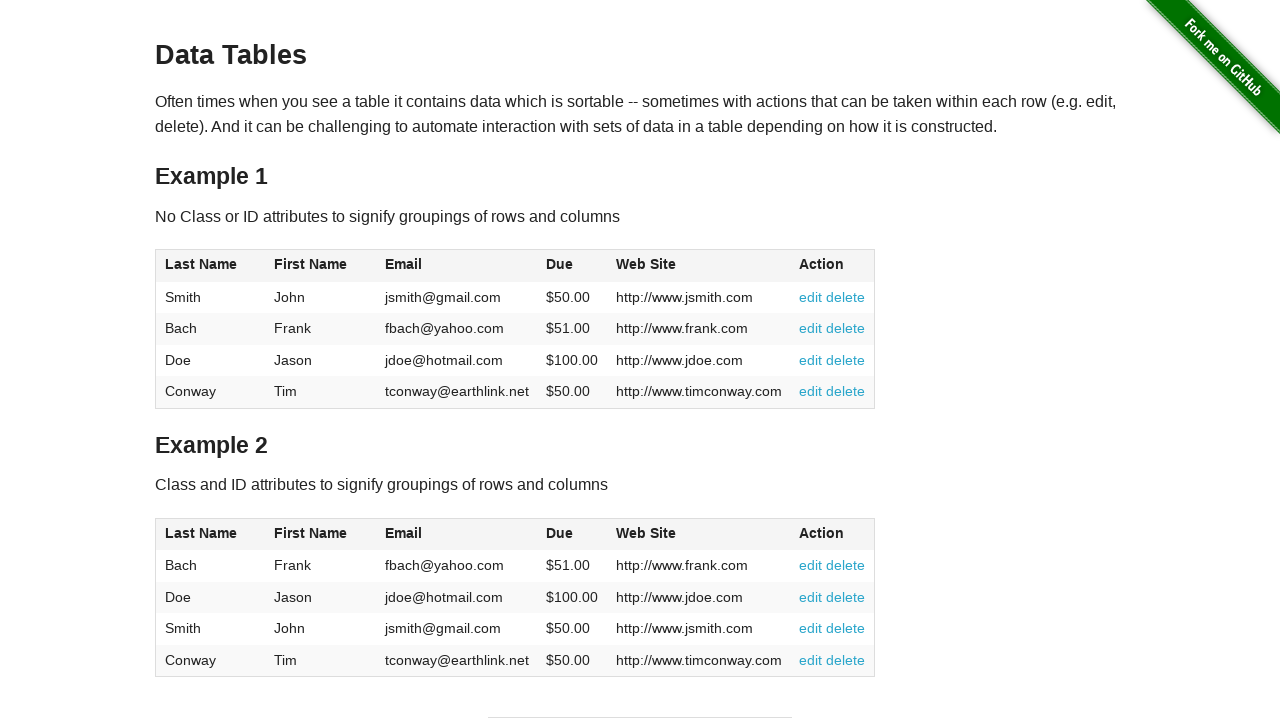

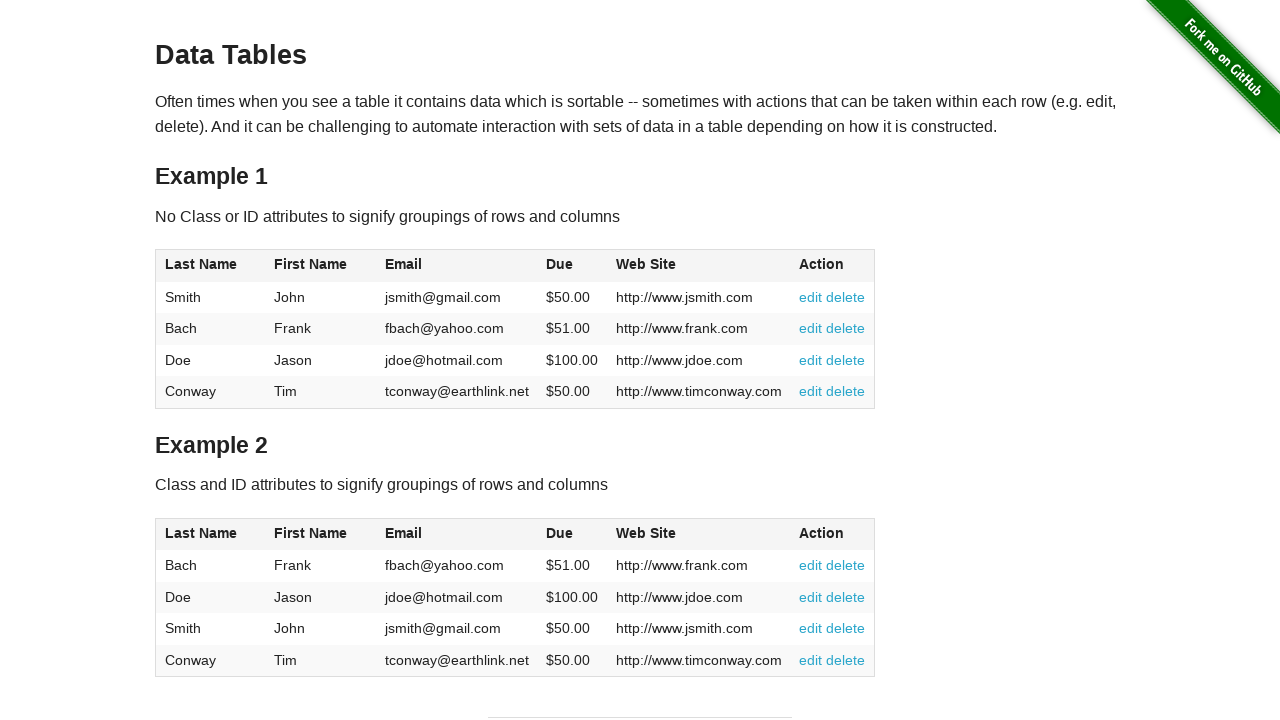